Navigates to OrangeHRM page and verifies the header image is present by checking its source attribute

Starting URL: http://alchemy.hguy.co/orangehrm

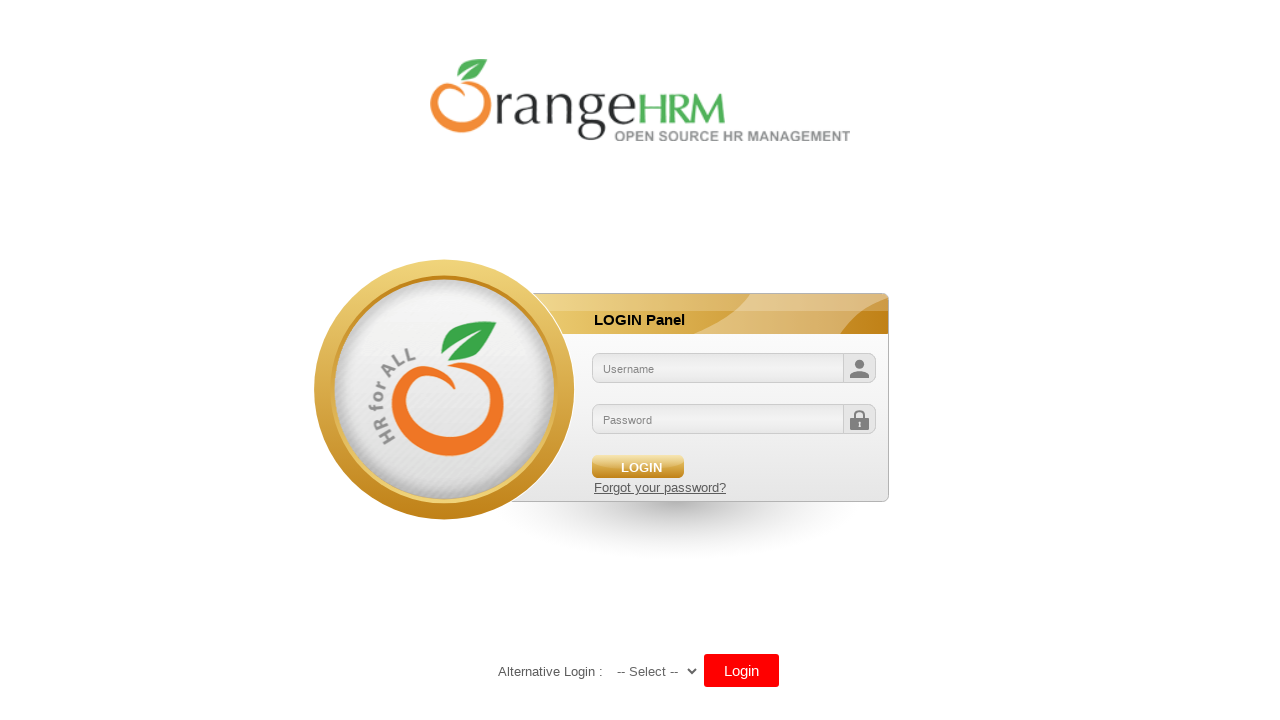

Navigated to OrangeHRM page
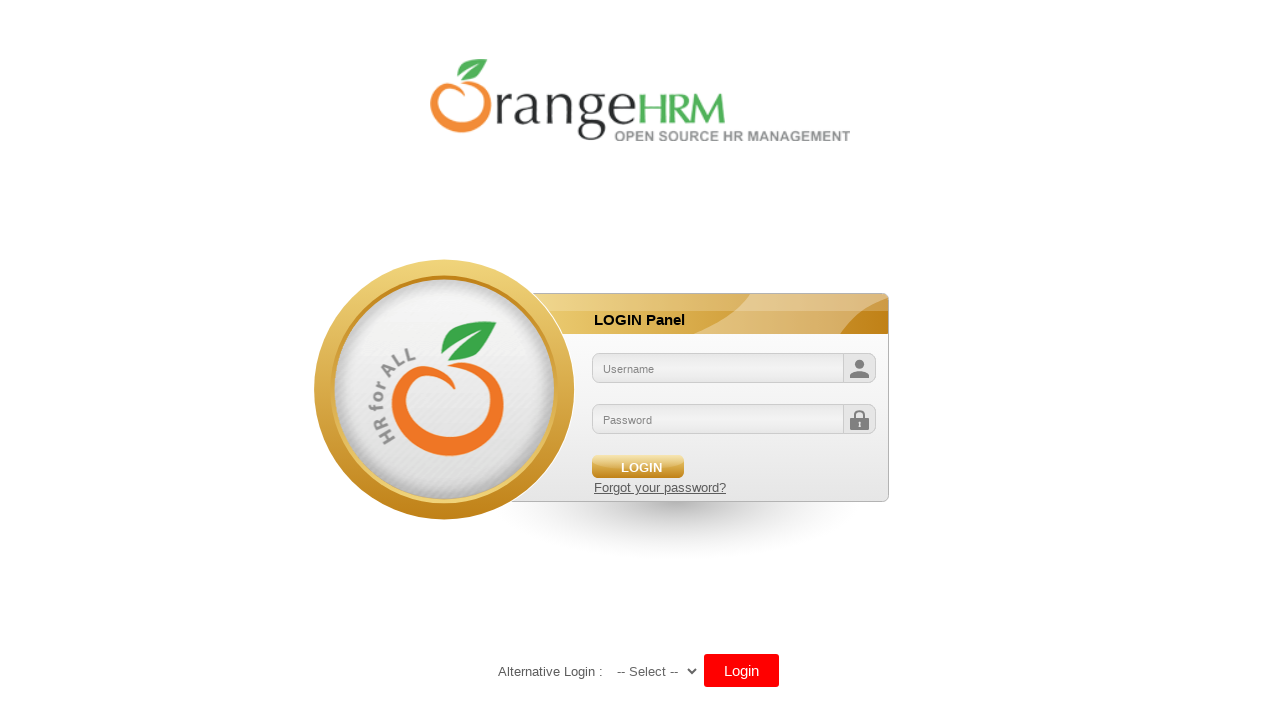

Header image element is present and visible
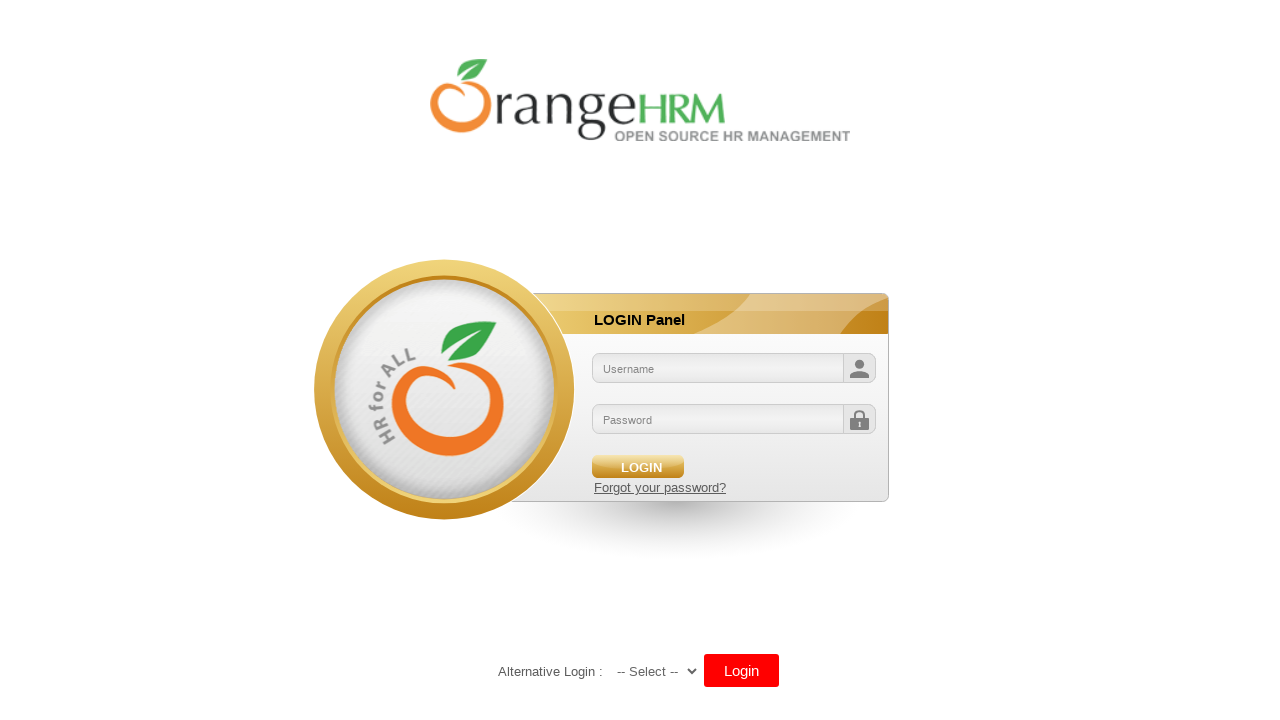

Retrieved header image source attribute: /orangehrm/symfony/web/webres_5d69118beeec64.10301452/themes/default/images/login/logo.png
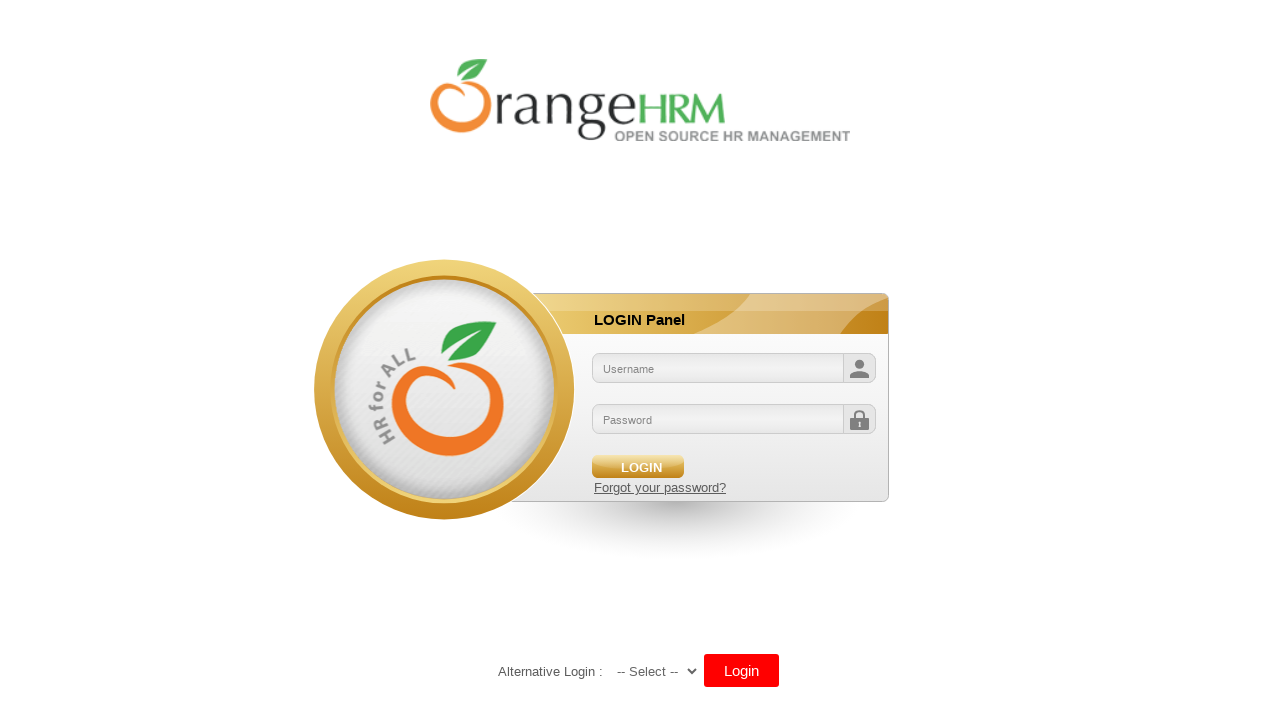

Printed header image URL to console
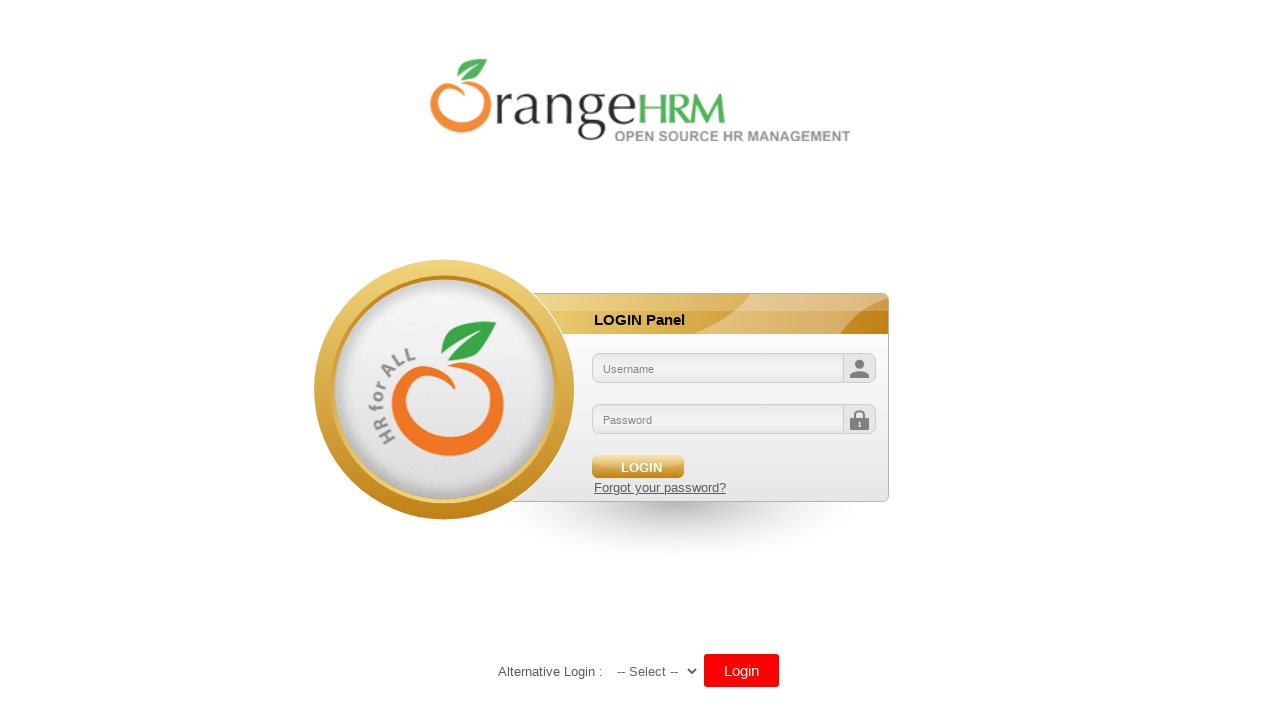

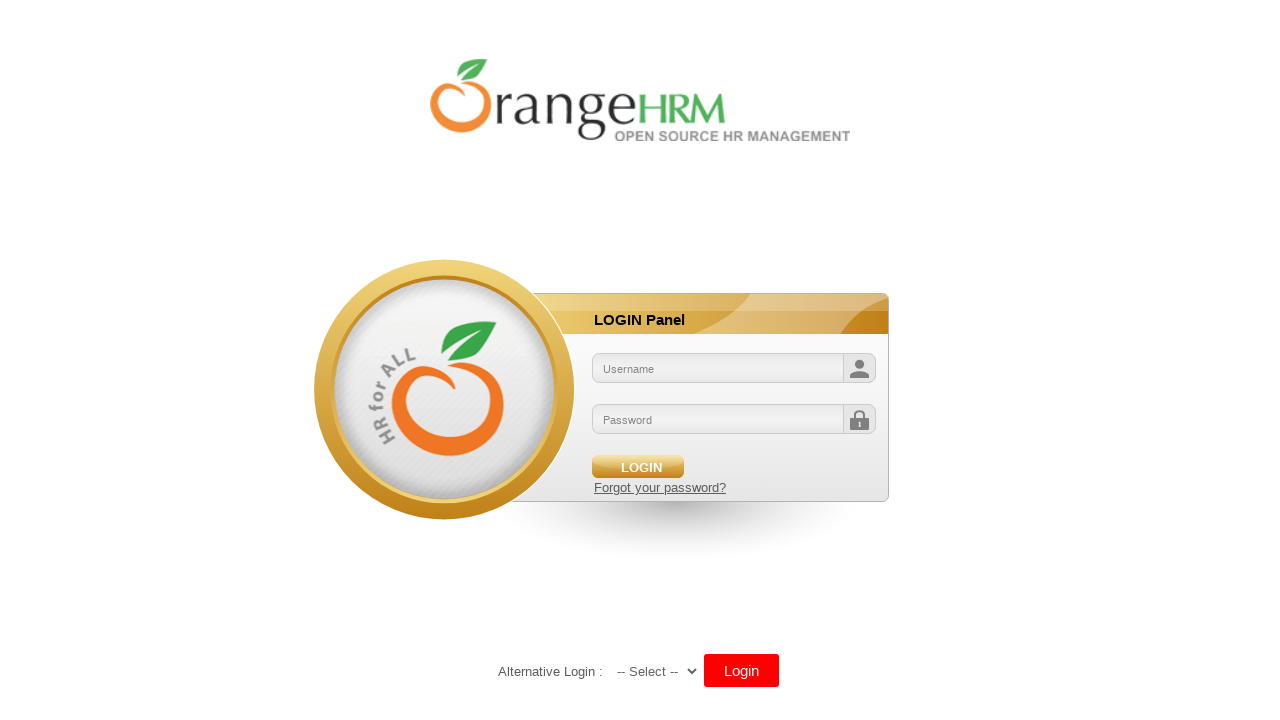